Navigates to the OrangeHRM login page, waits for elements to load, then finds and clicks the Twitter social media link in the page footer.

Starting URL: https://opensource-demo.orangehrmlive.com/web/index.php/auth/login

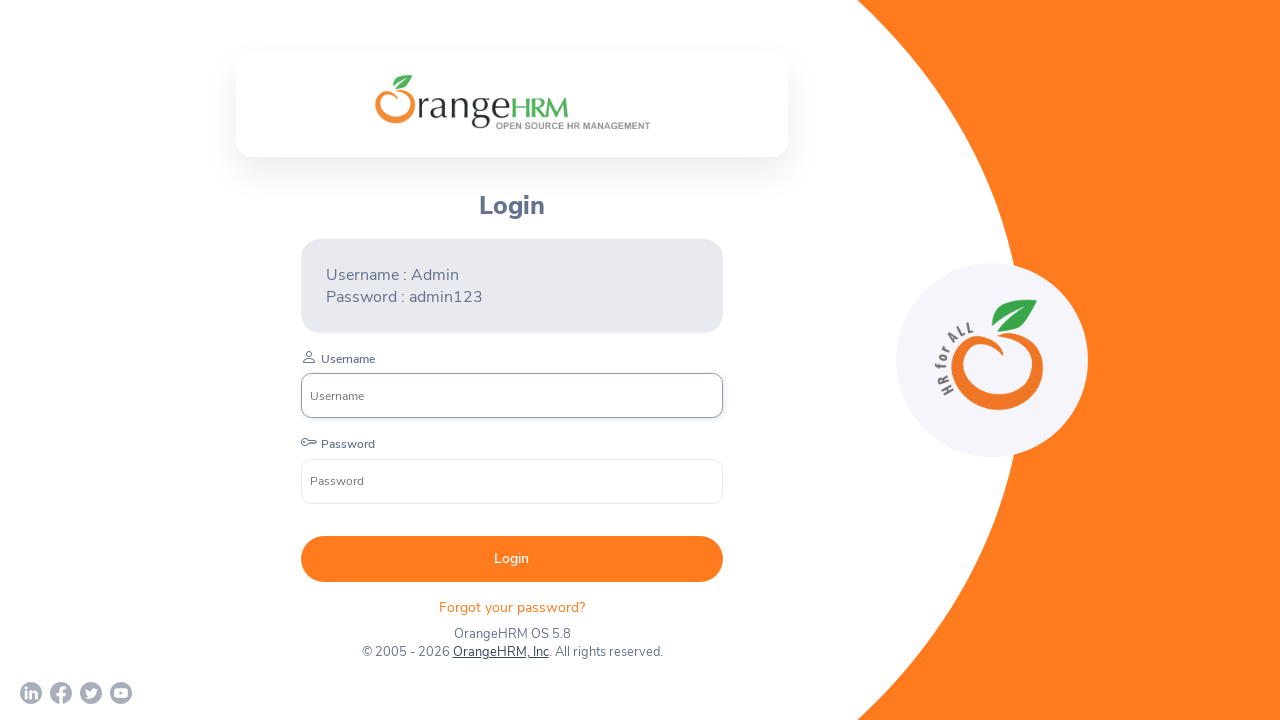

Waited for images to load on OrangeHRM login page
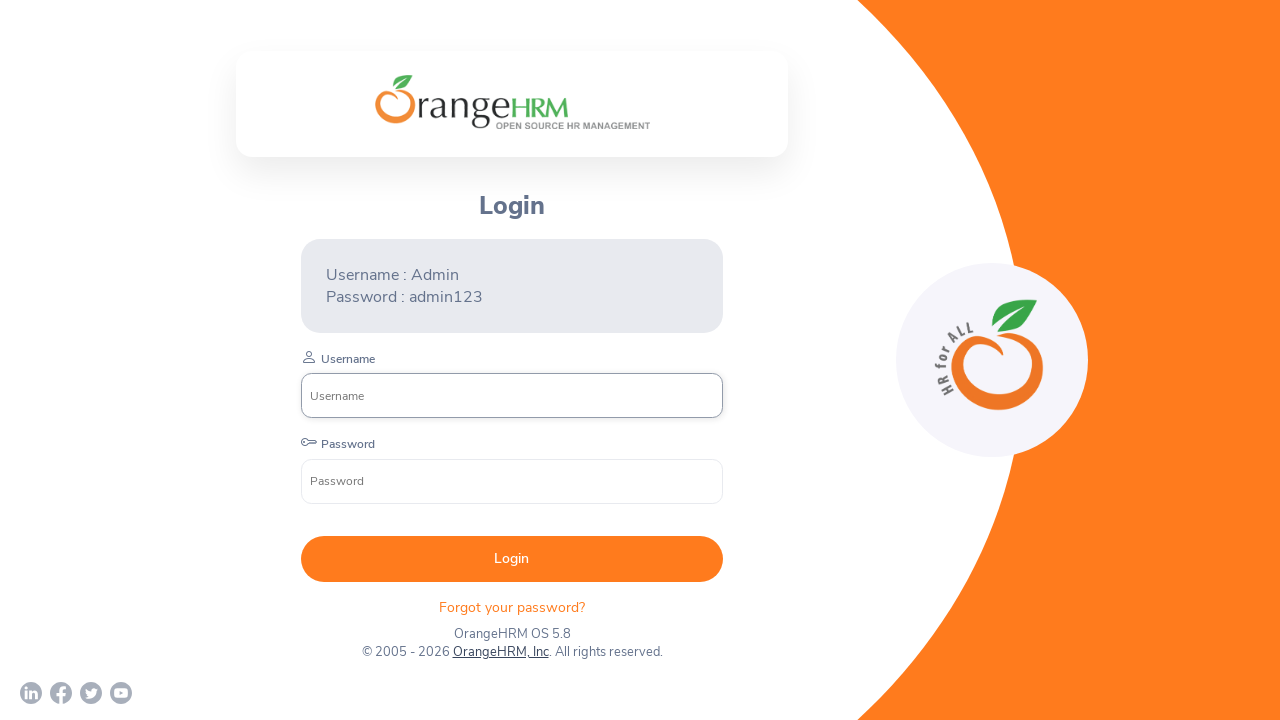

Waited for links to load on the page
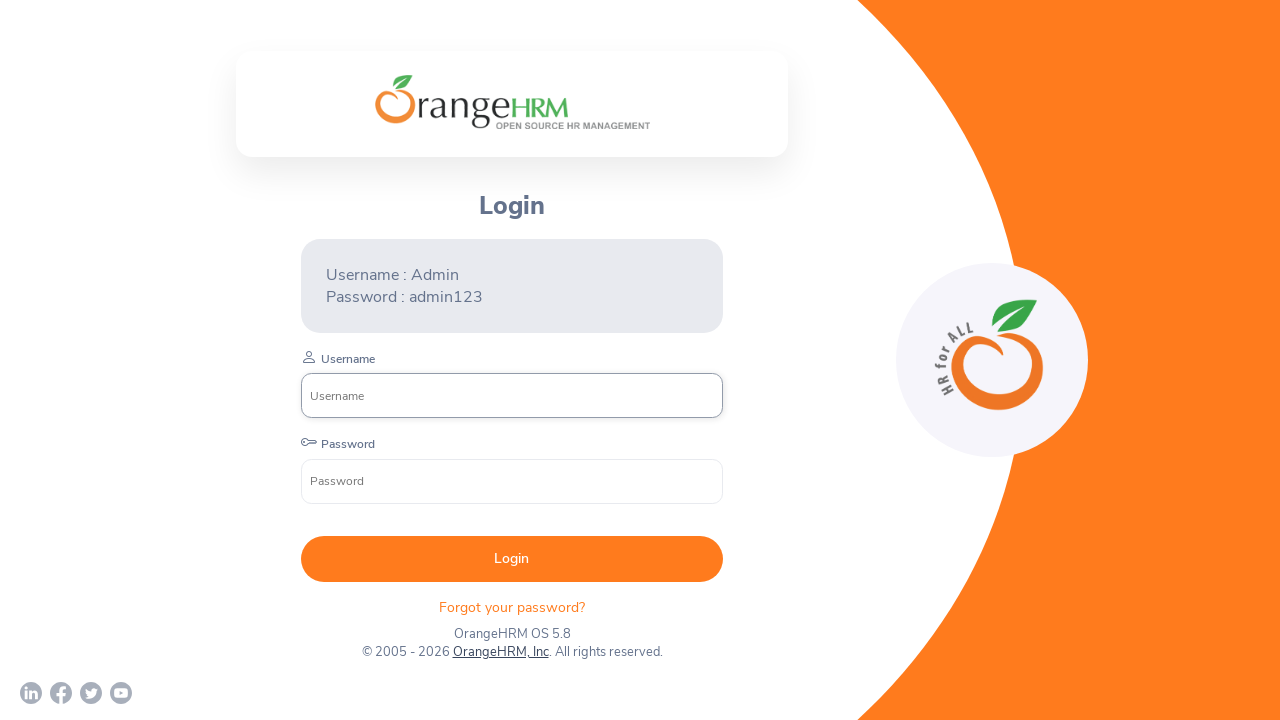

Located Twitter social media link in page footer
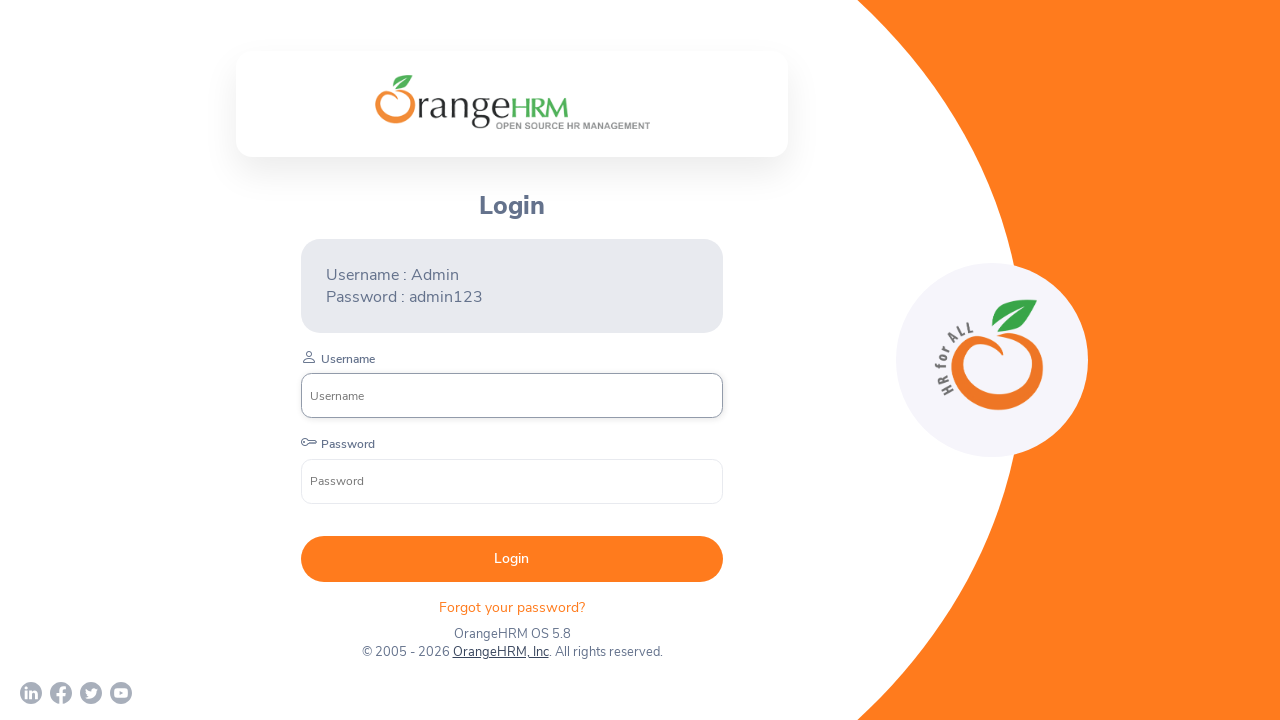

Clicked Twitter social media link at (91, 693) on a[href*='twitter.com/orangehrm']
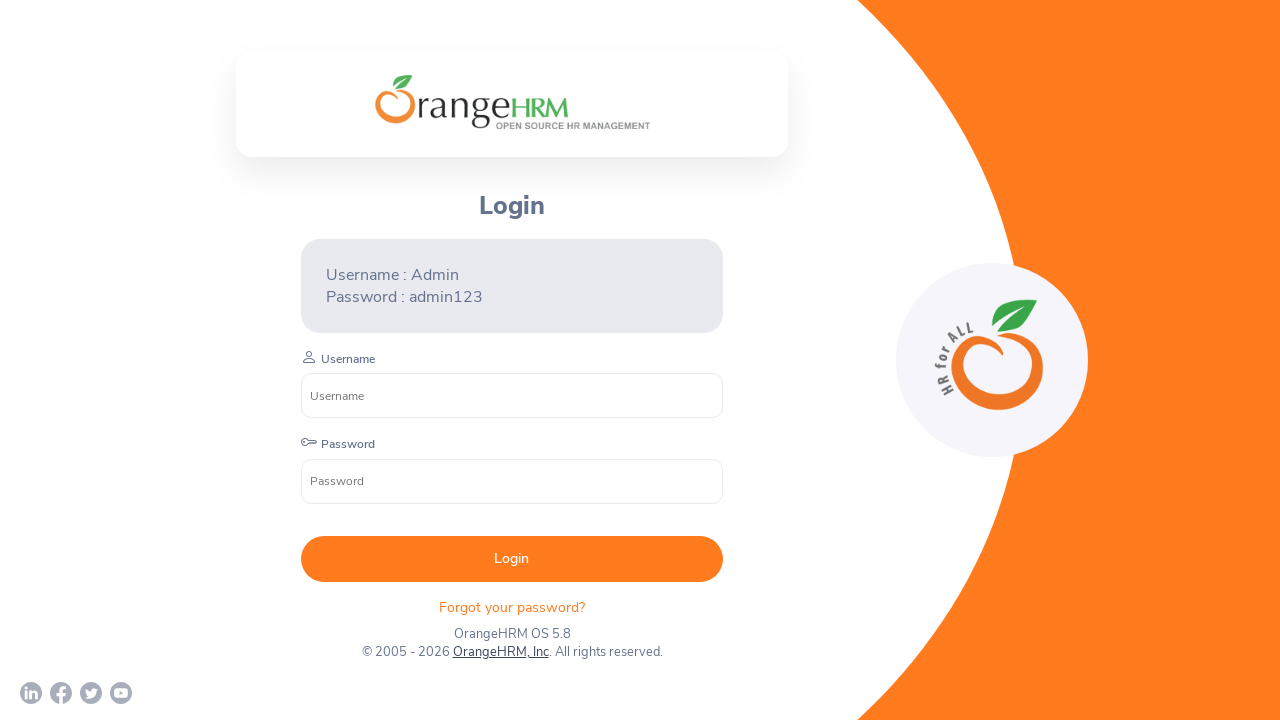

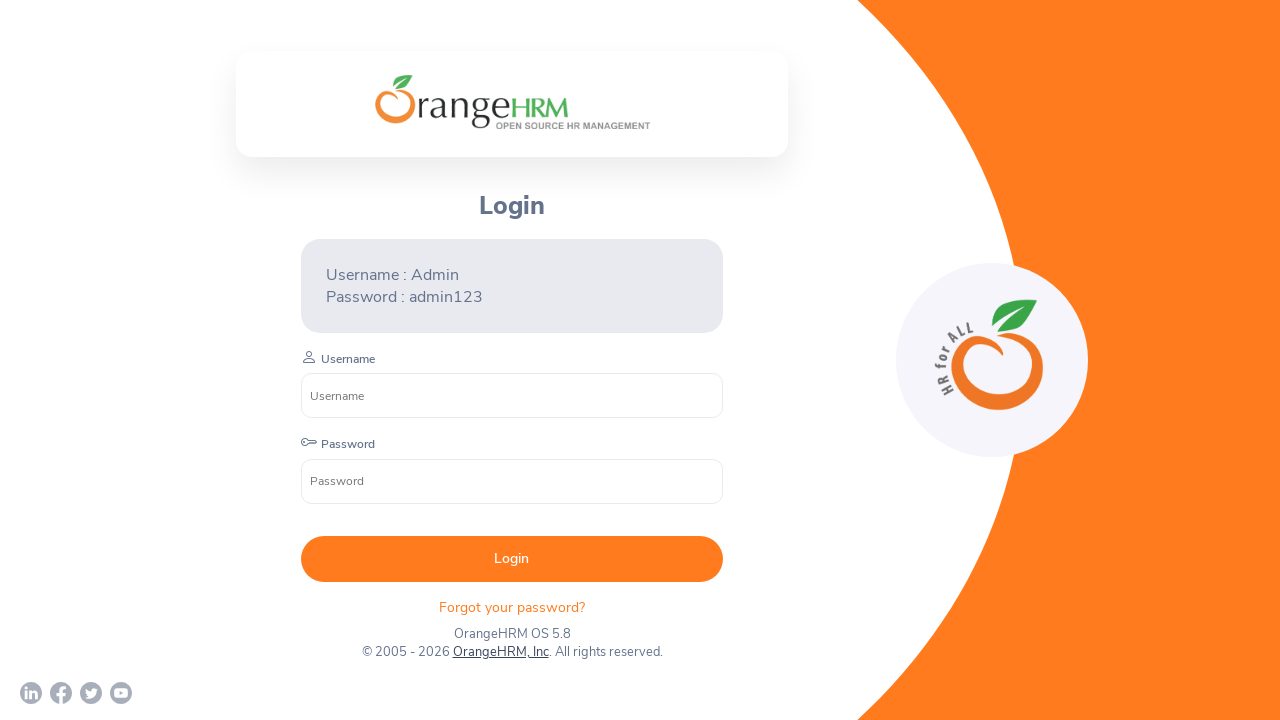